Tests that pressing Escape cancels edits on a todo item

Starting URL: https://demo.playwright.dev/todomvc

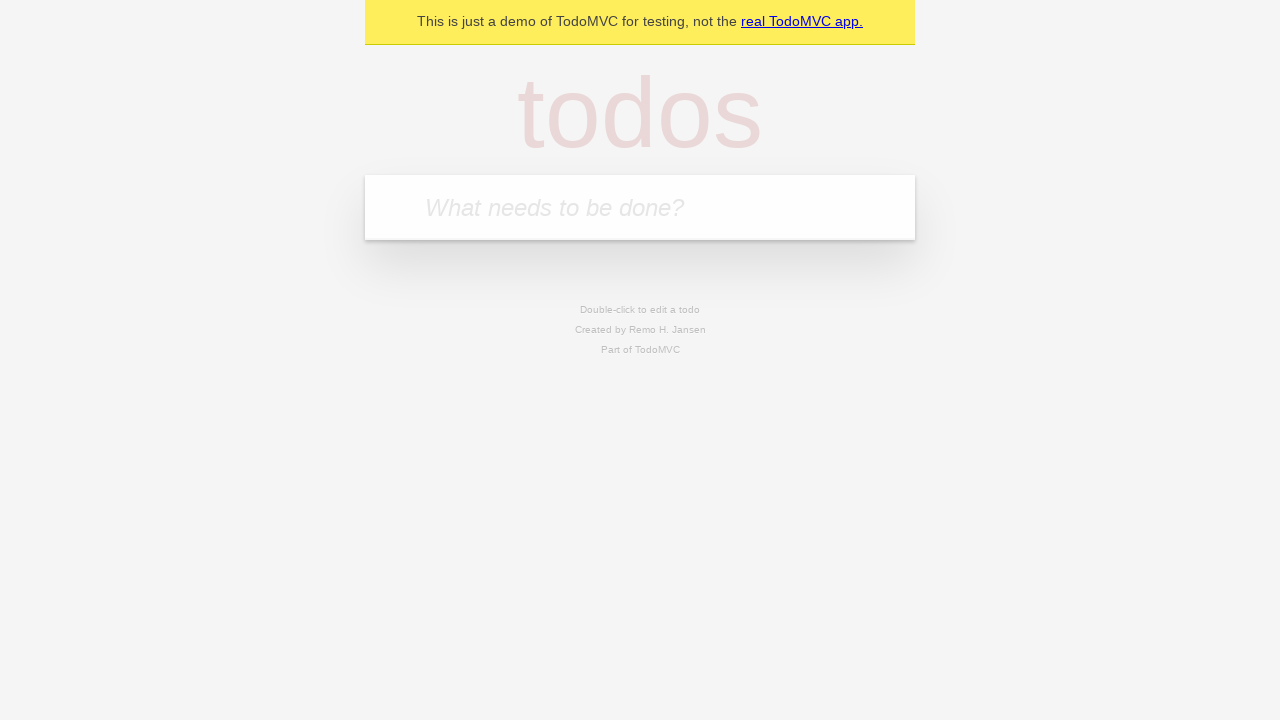

Filled first todo input with 'buy some cheese' on .new-todo
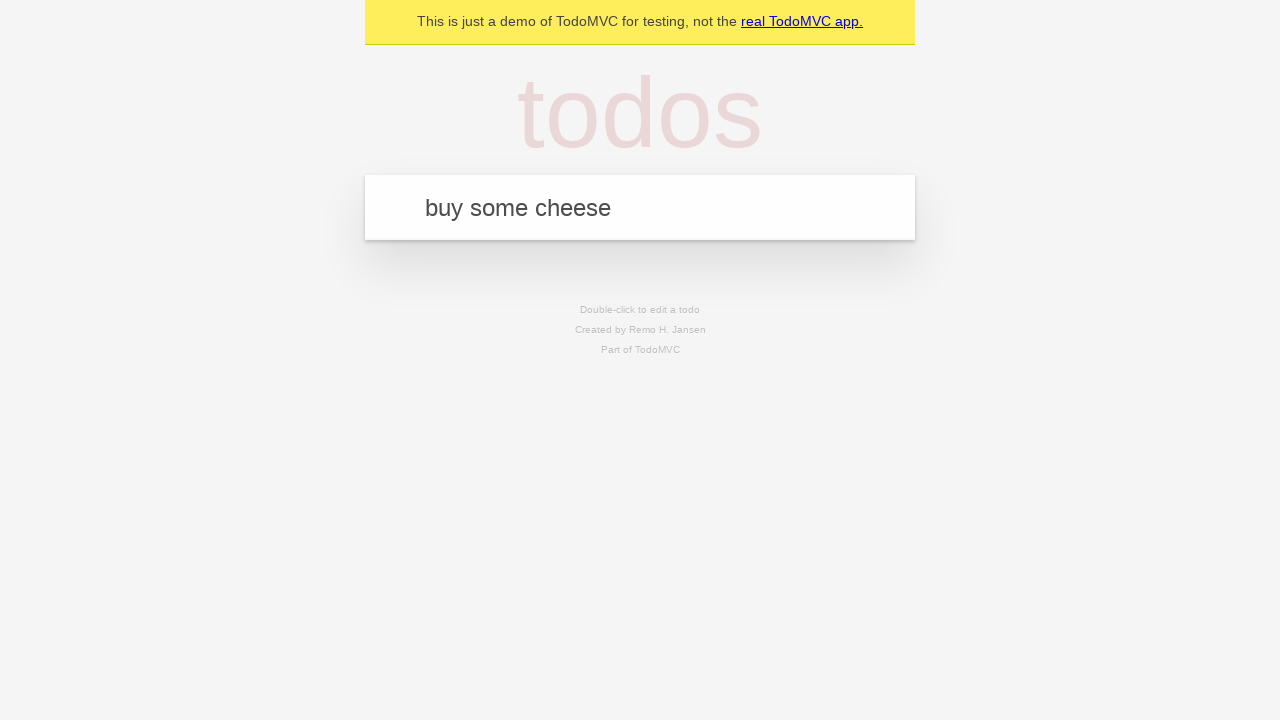

Pressed Enter to create first todo item on .new-todo
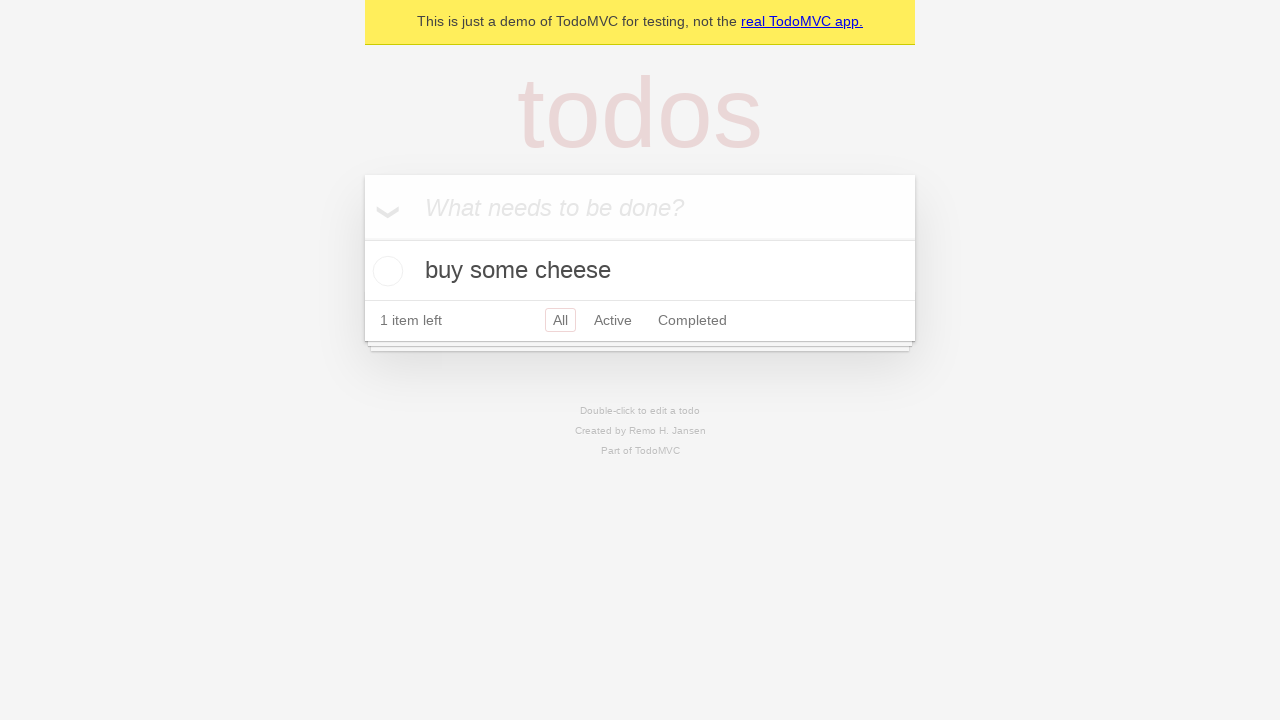

Filled second todo input with 'feed the cat' on .new-todo
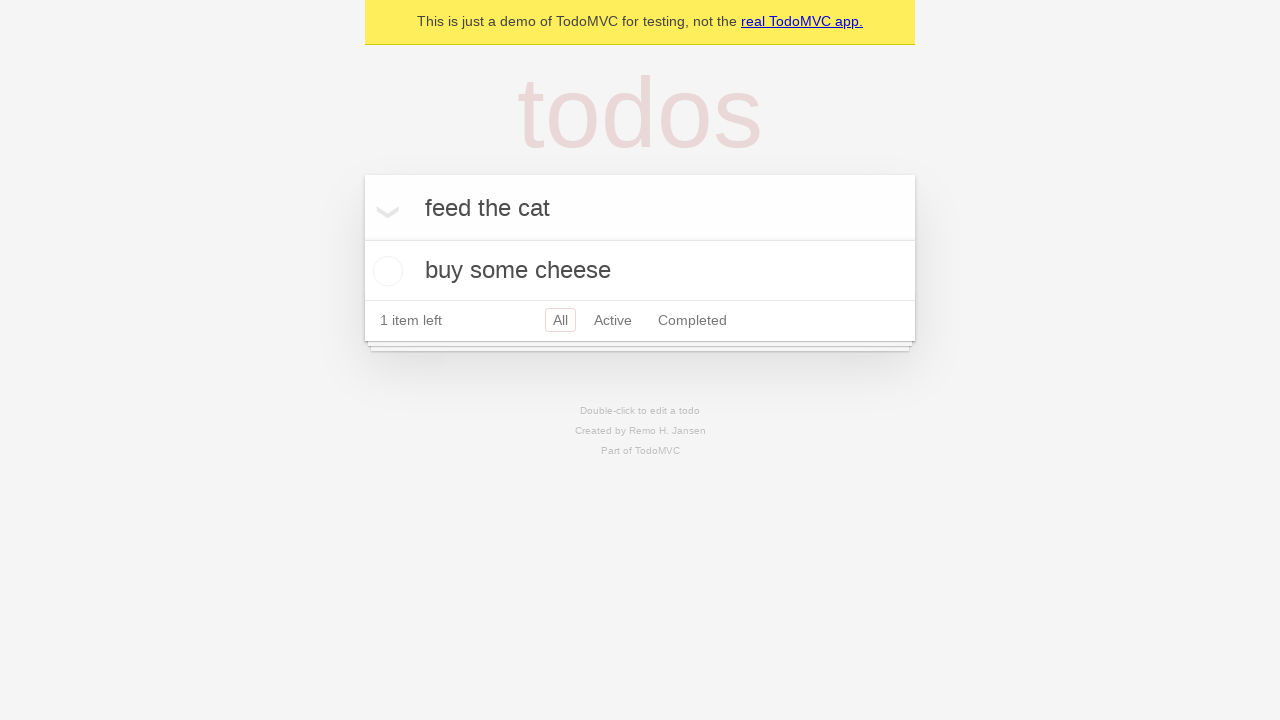

Pressed Enter to create second todo item on .new-todo
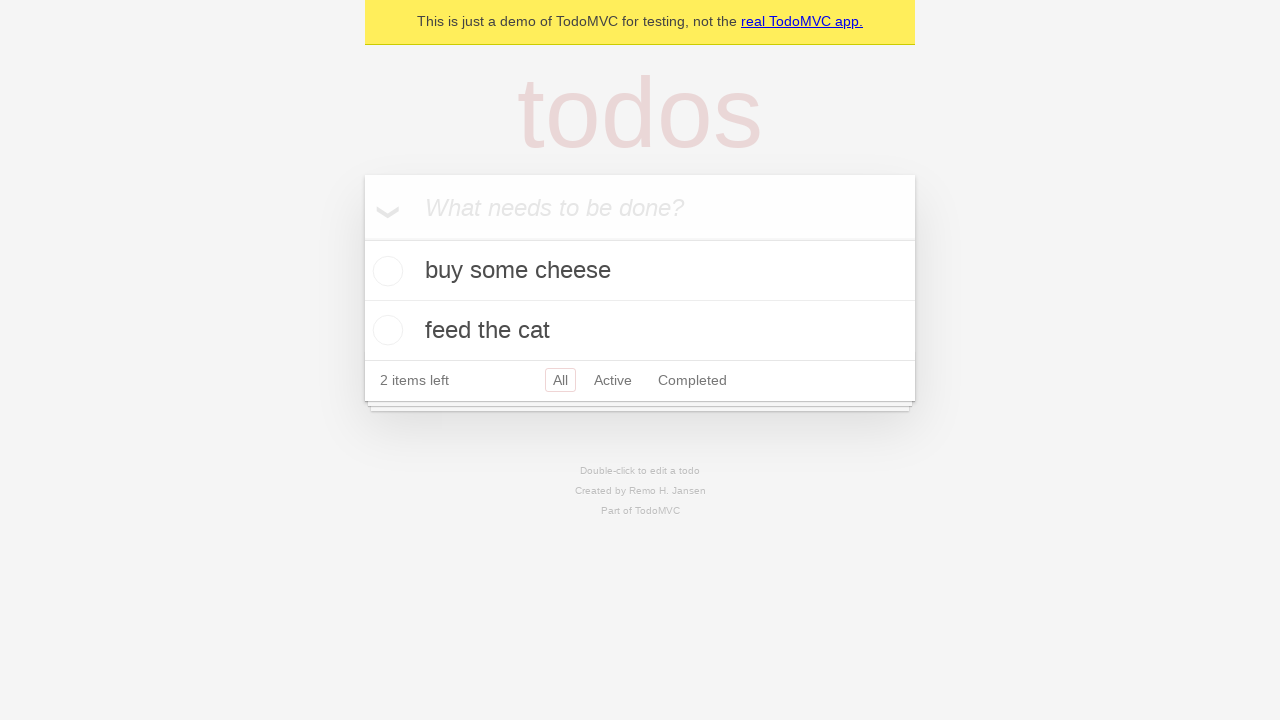

Filled third todo input with 'book a doctors appointment' on .new-todo
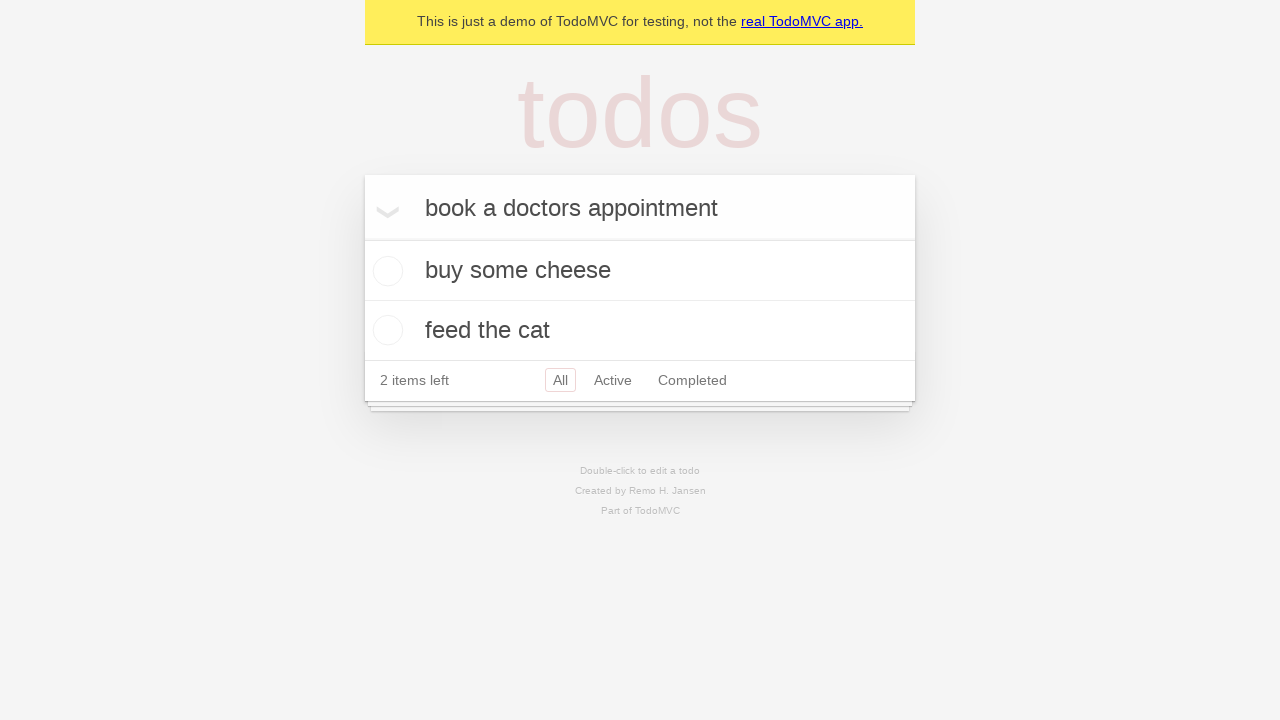

Pressed Enter to create third todo item on .new-todo
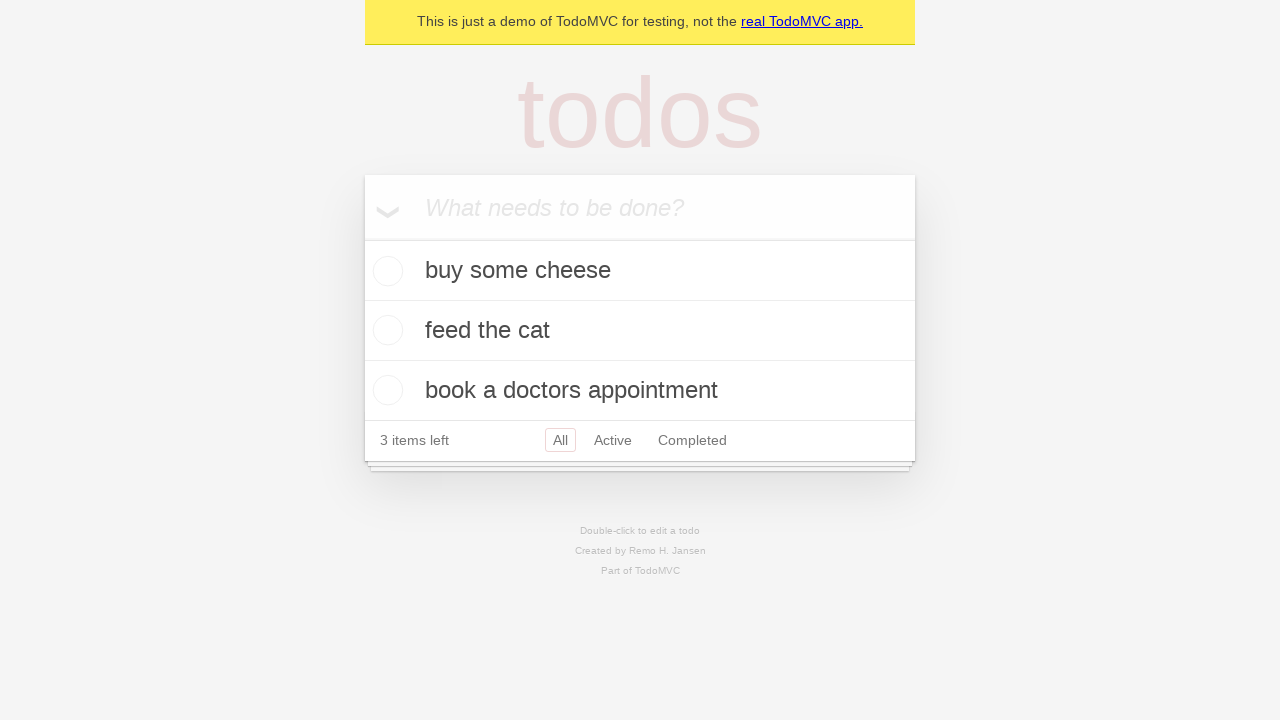

Double-clicked second todo item to enter edit mode at (640, 331) on .todo-list li >> nth=1
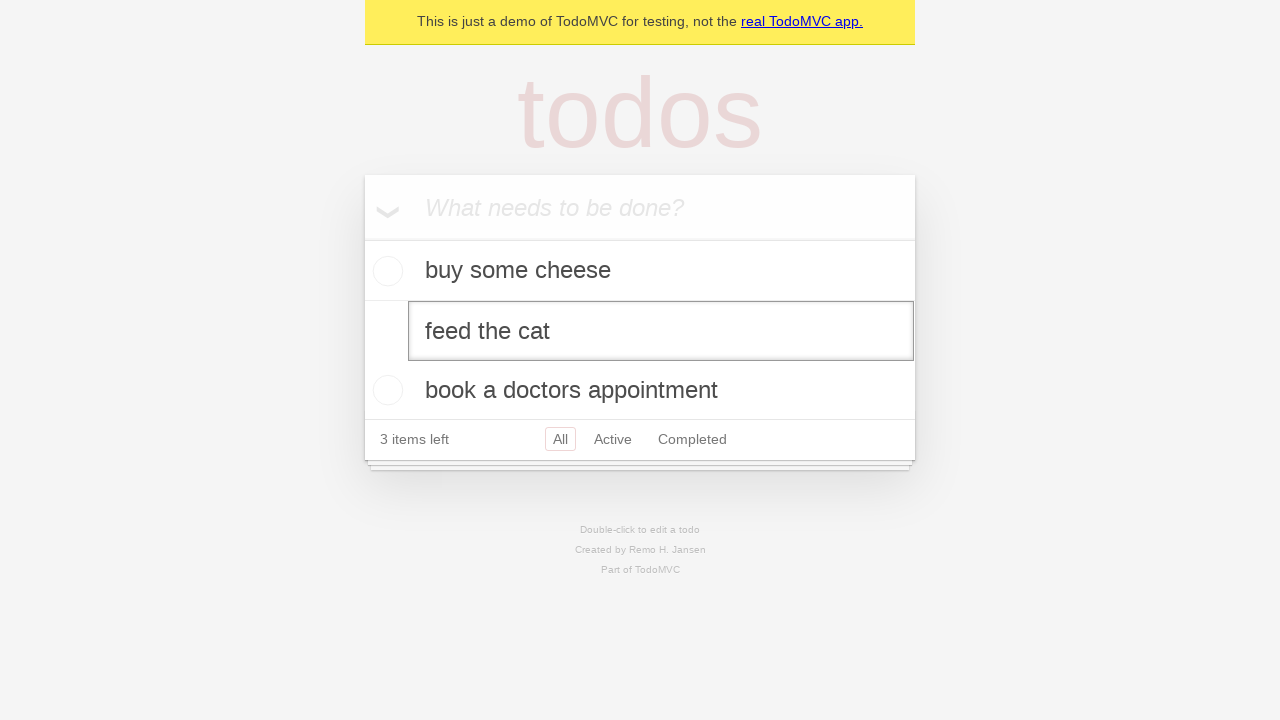

Pressed Escape to cancel edit mode on second todo item on .todo-list li >> nth=1 >> .edit
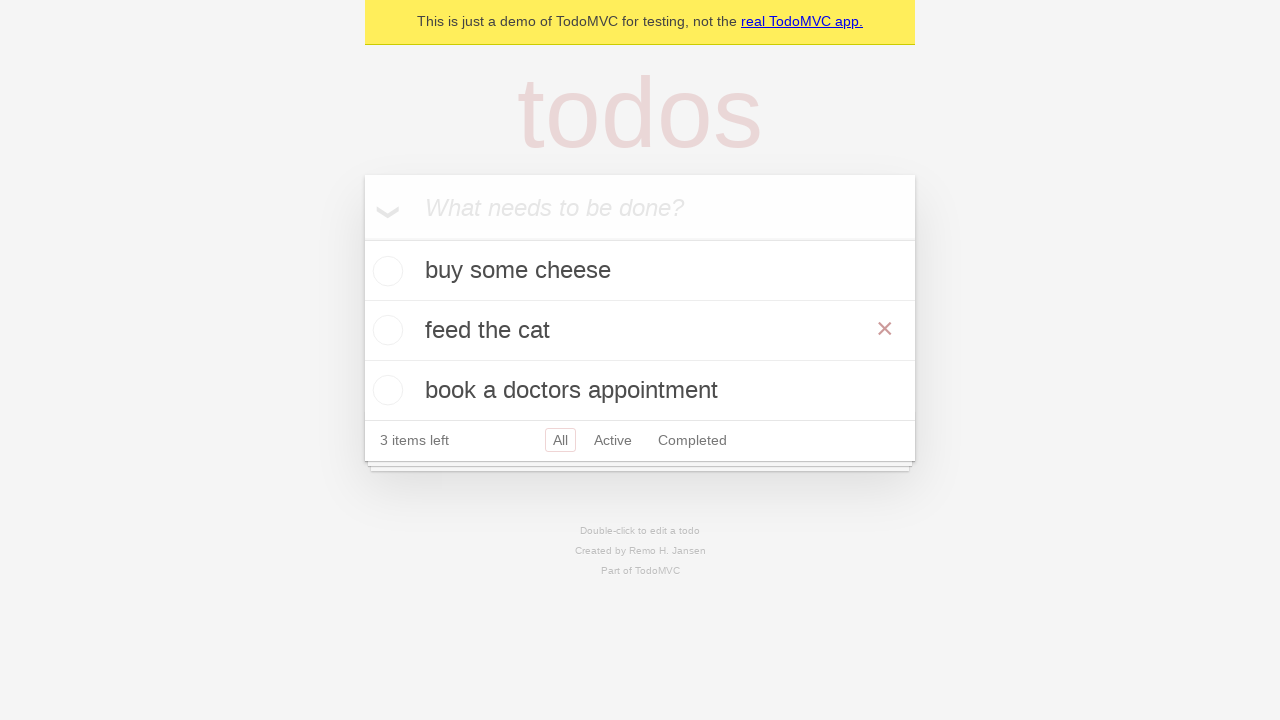

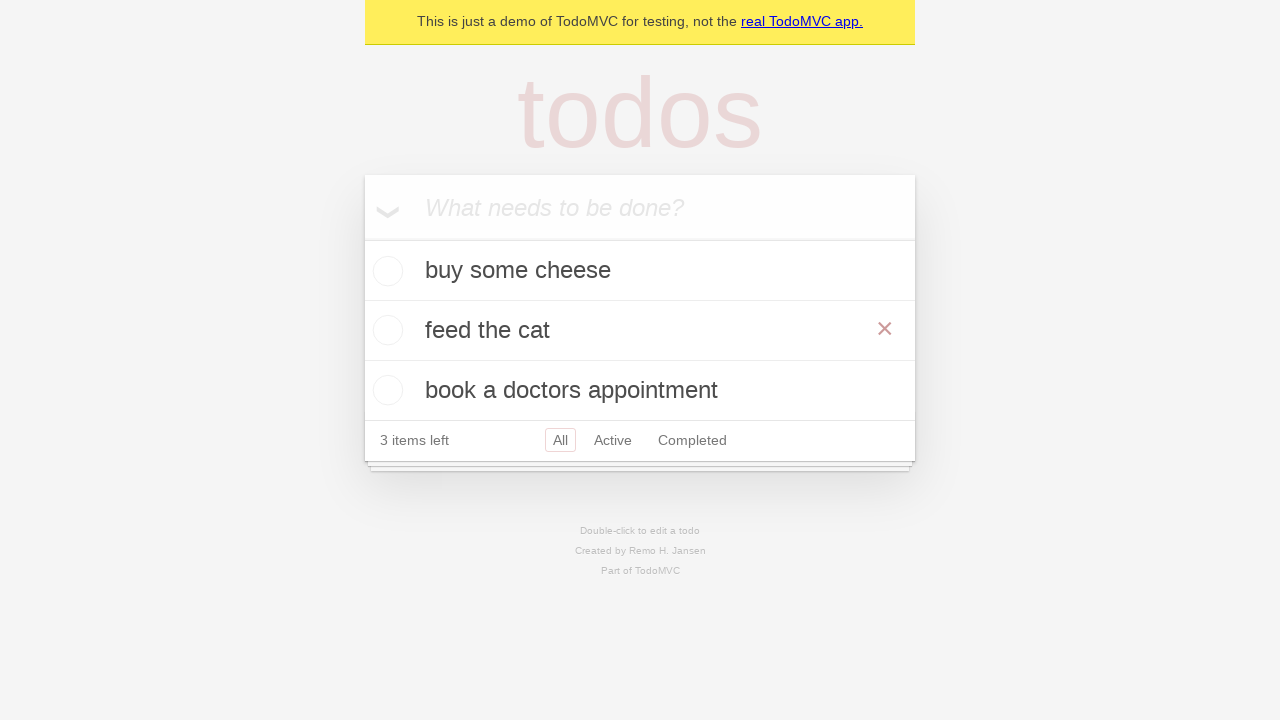